Simple demo test that navigates to Rahul Shetty Academy website and verifies the page loads by checking the title

Starting URL: https://rahulshettyacademy.com/

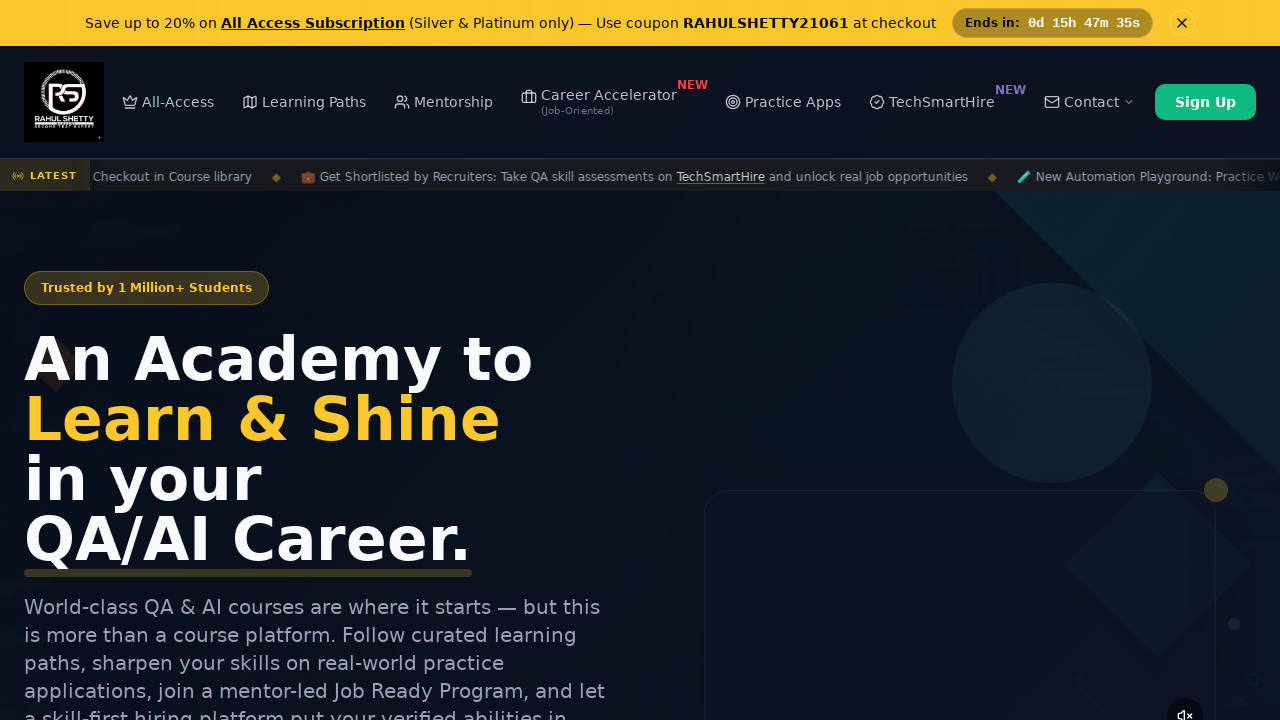

Page loaded and DOM content is ready
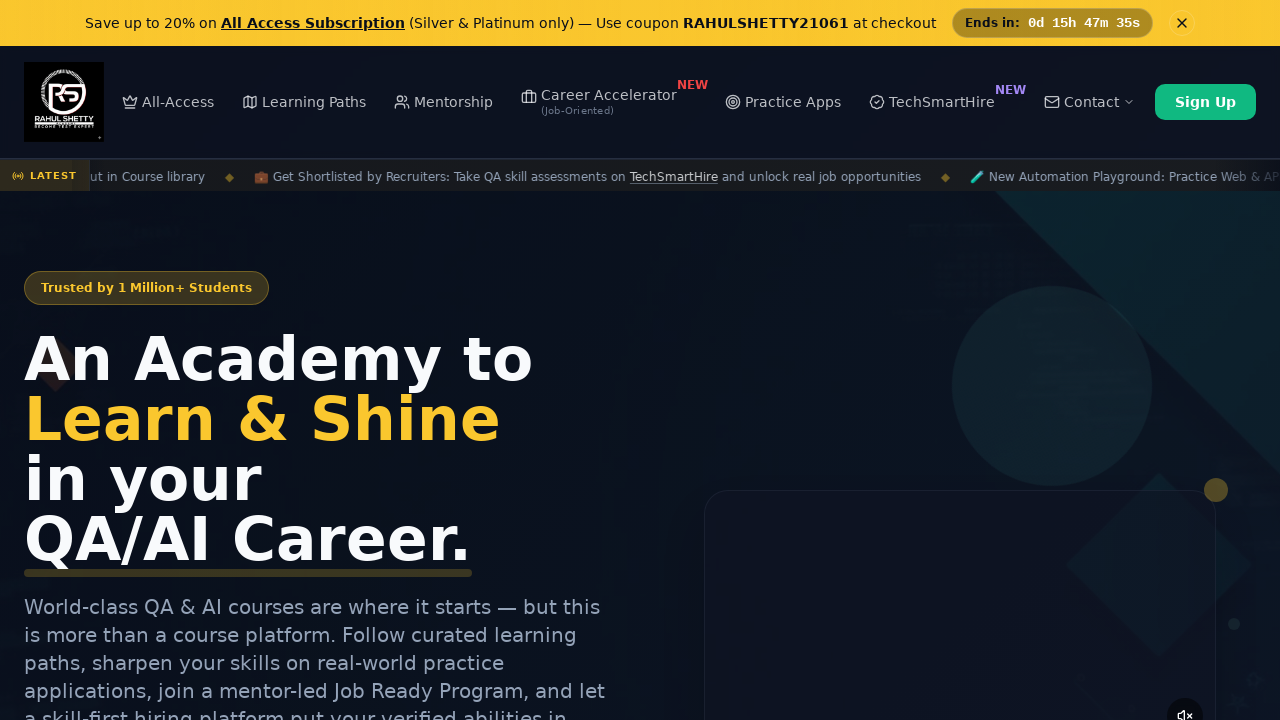

Retrieved page title: Rahul Shetty Academy | QA Automation, Playwright, AI Testing & Online Training
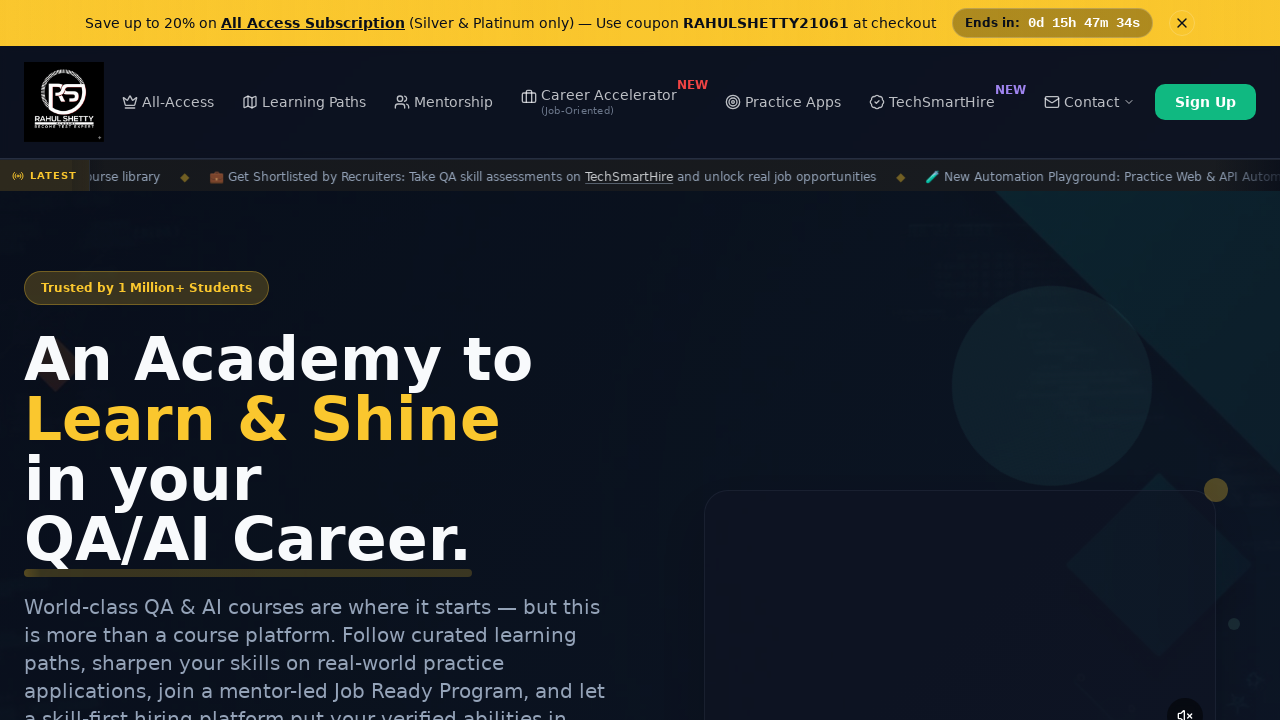

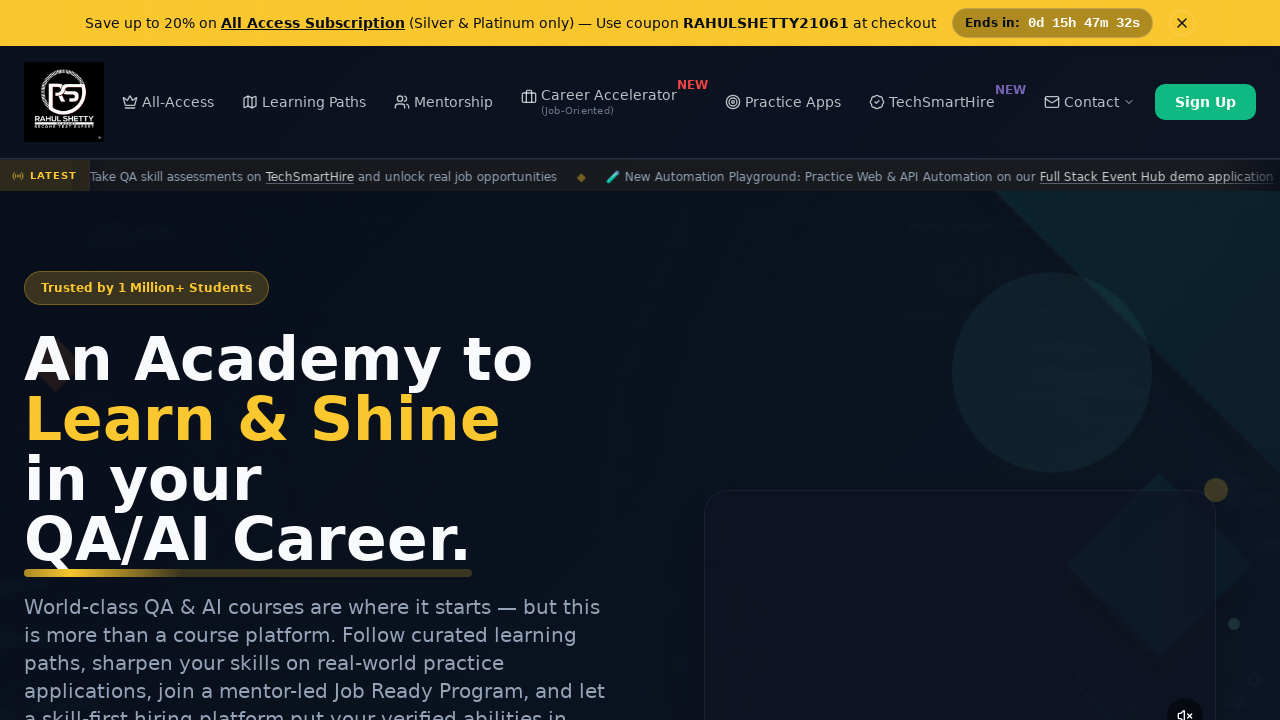